Tests a browser-agnostic approach to multiple window handling by tracking window handles before and after clicking a link, then switching between windows and verifying page titles.

Starting URL: https://the-internet.herokuapp.com/windows

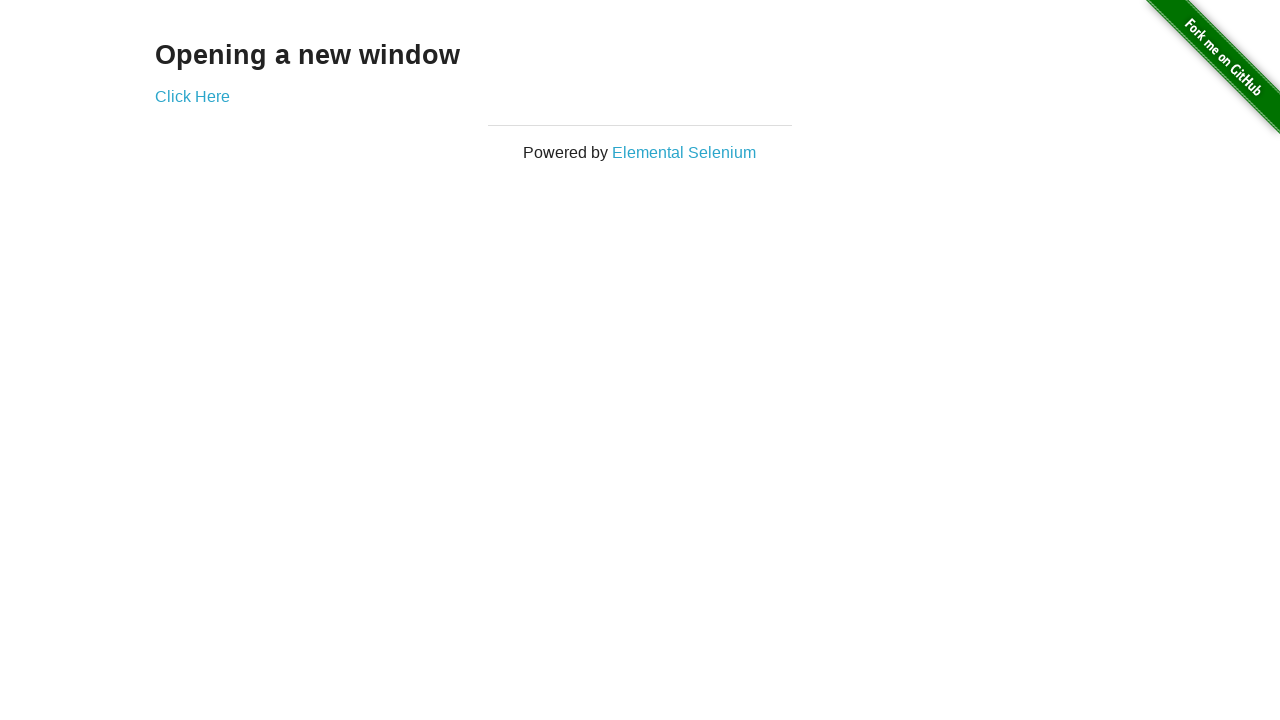

Clicked link to open new window at (192, 96) on .example a
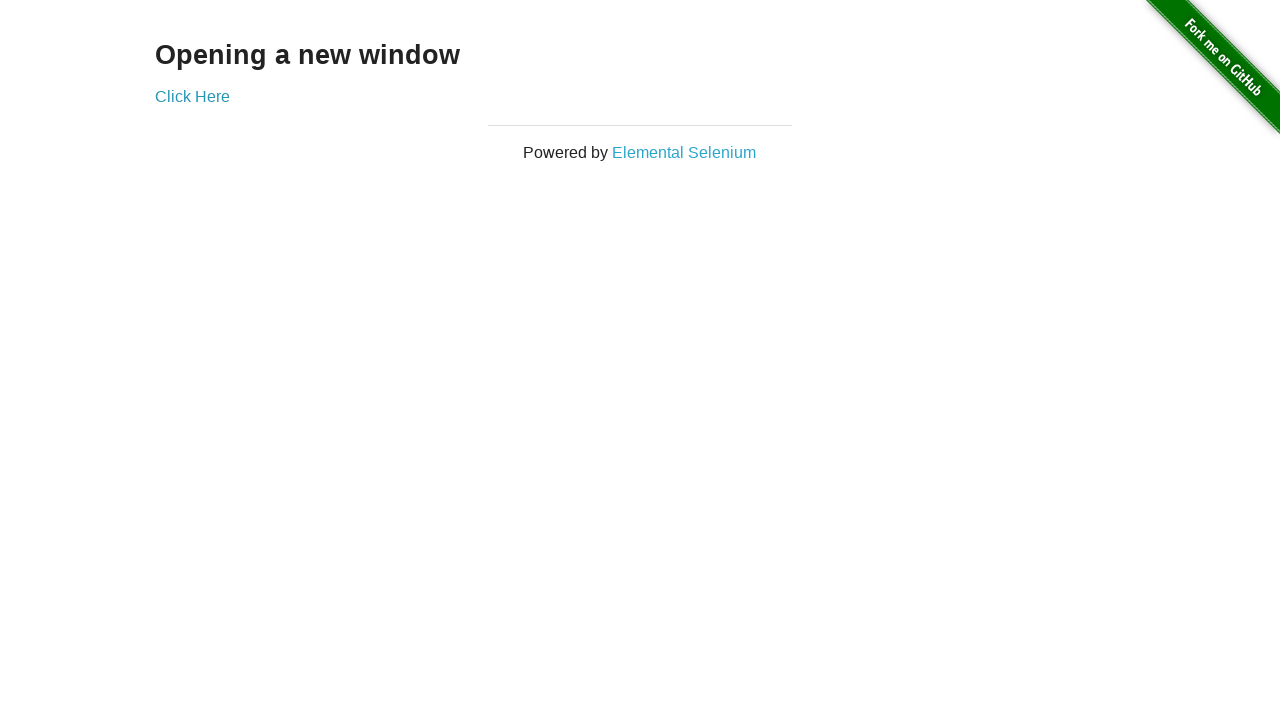

New window page object captured
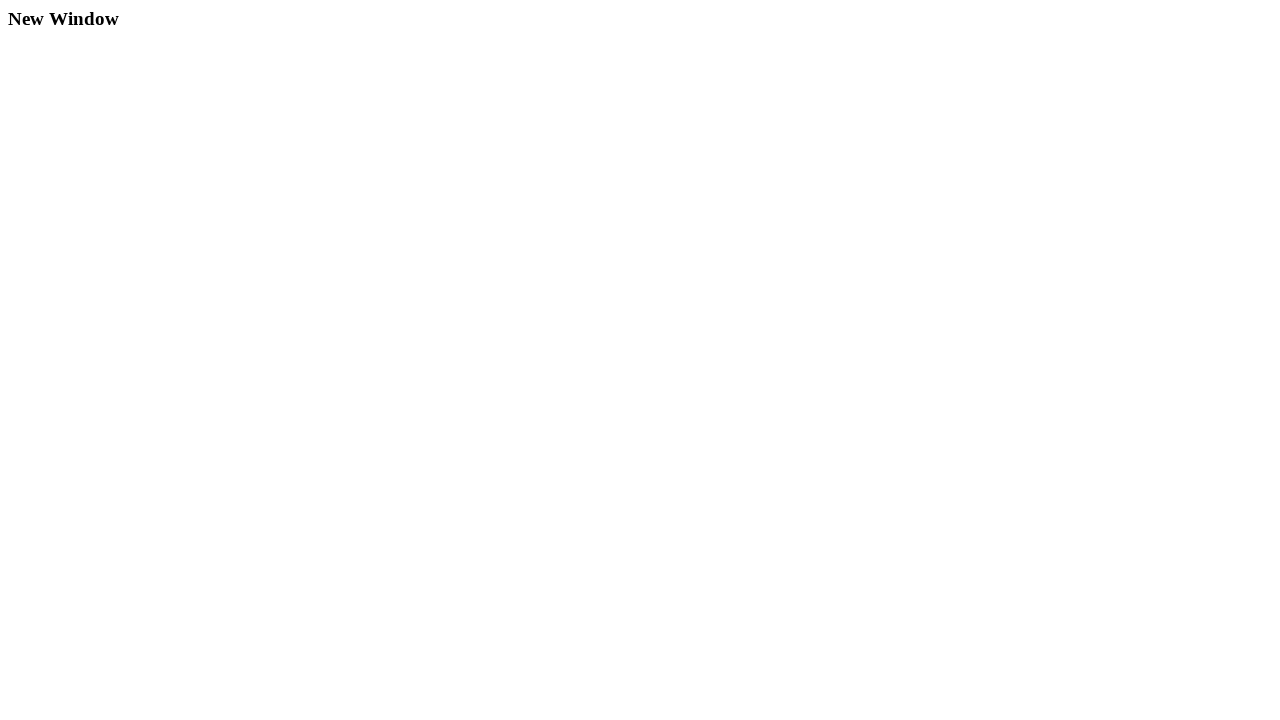

New window page loaded completely
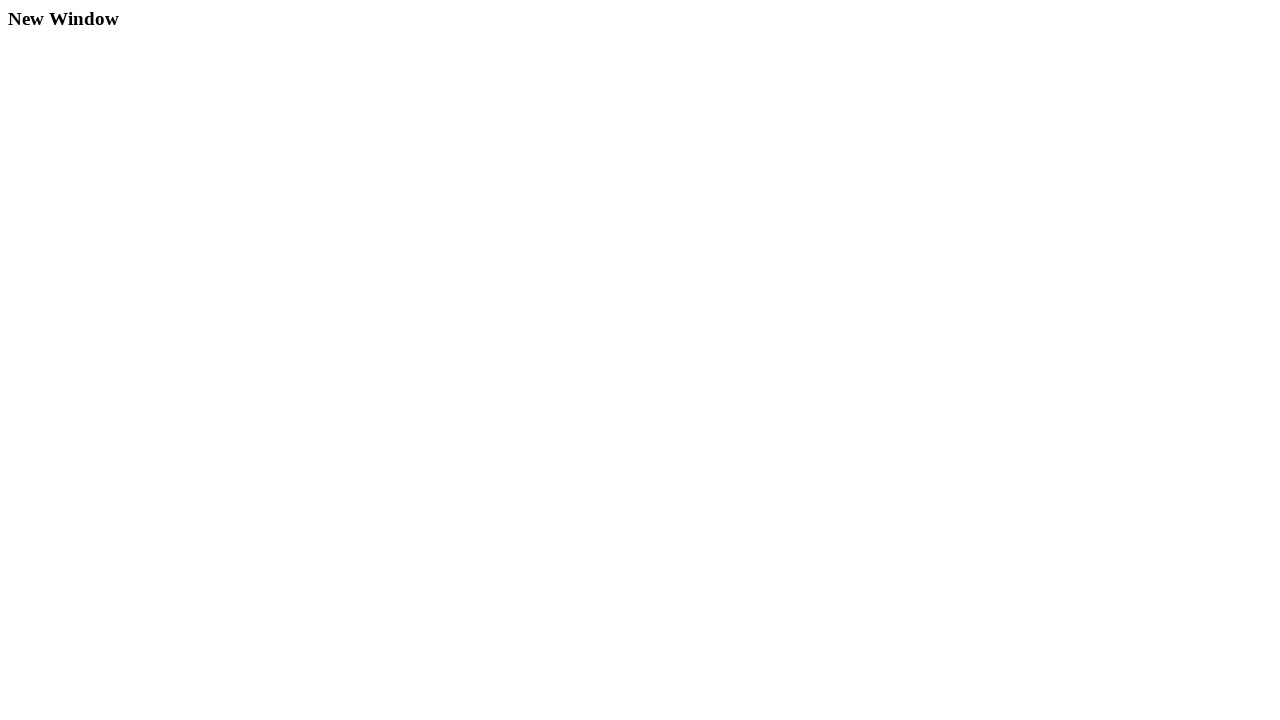

Verified original window title is 'The Internet'
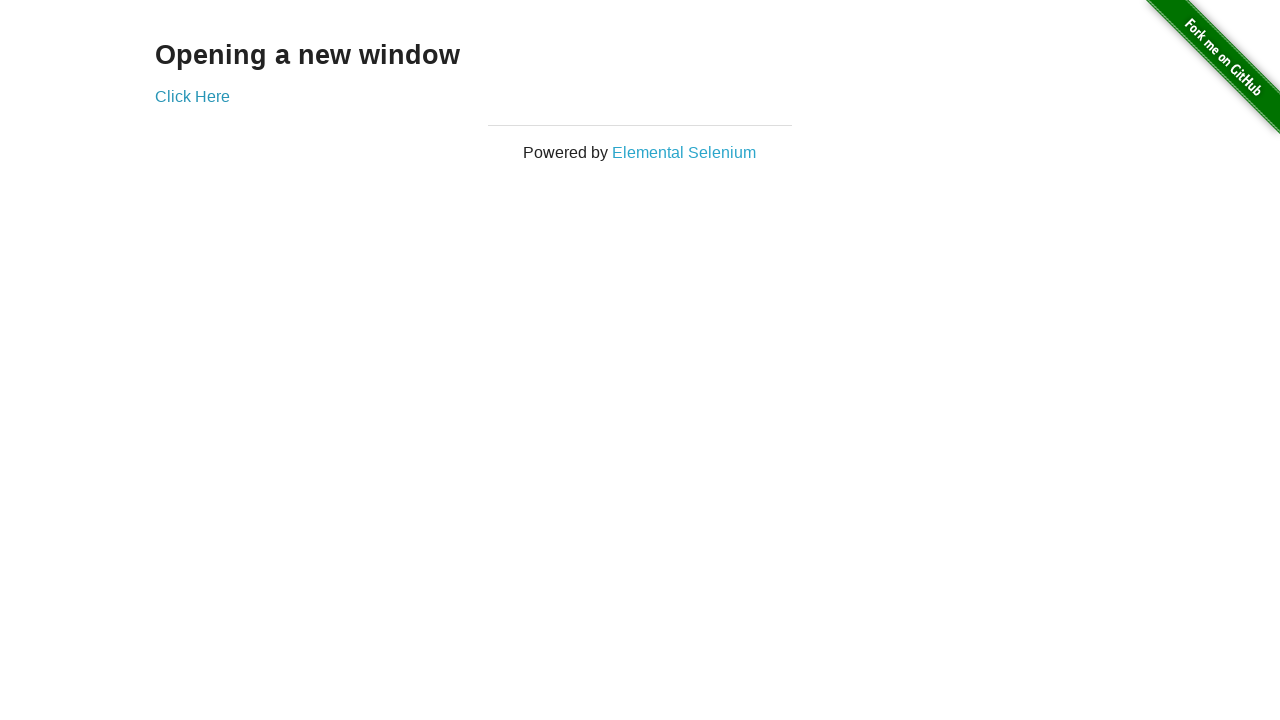

Verified new window title is 'New Window'
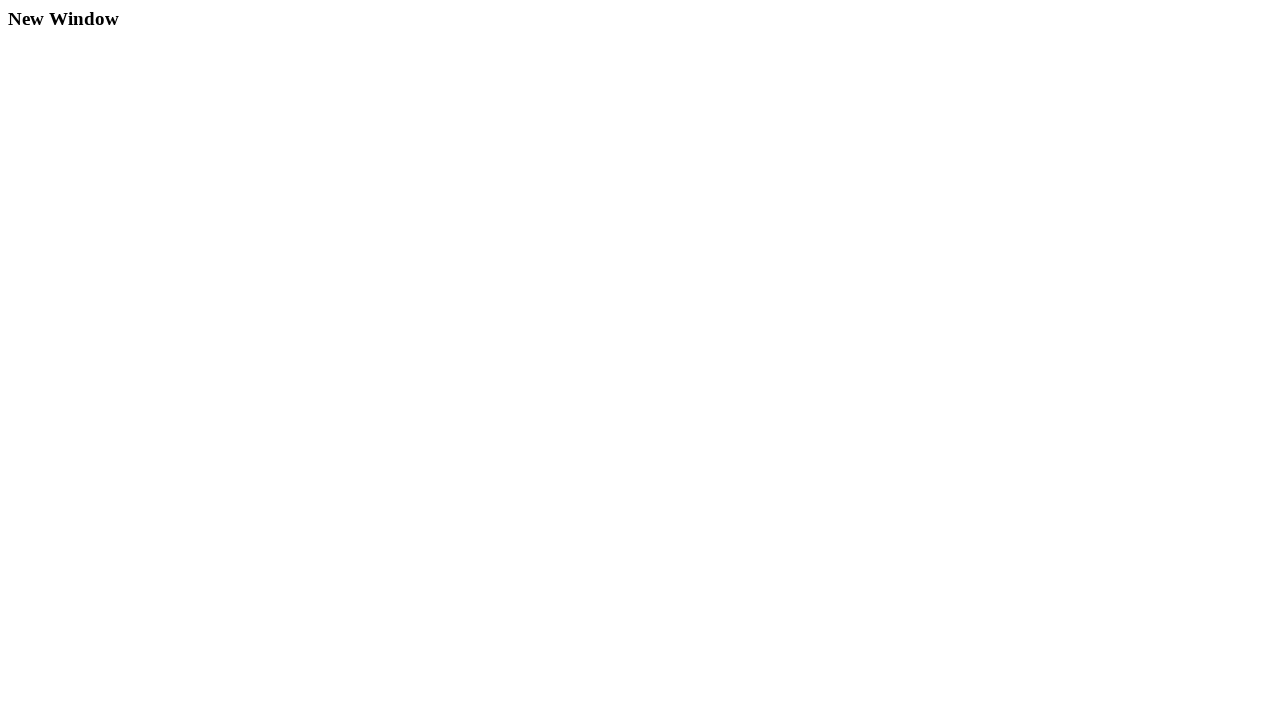

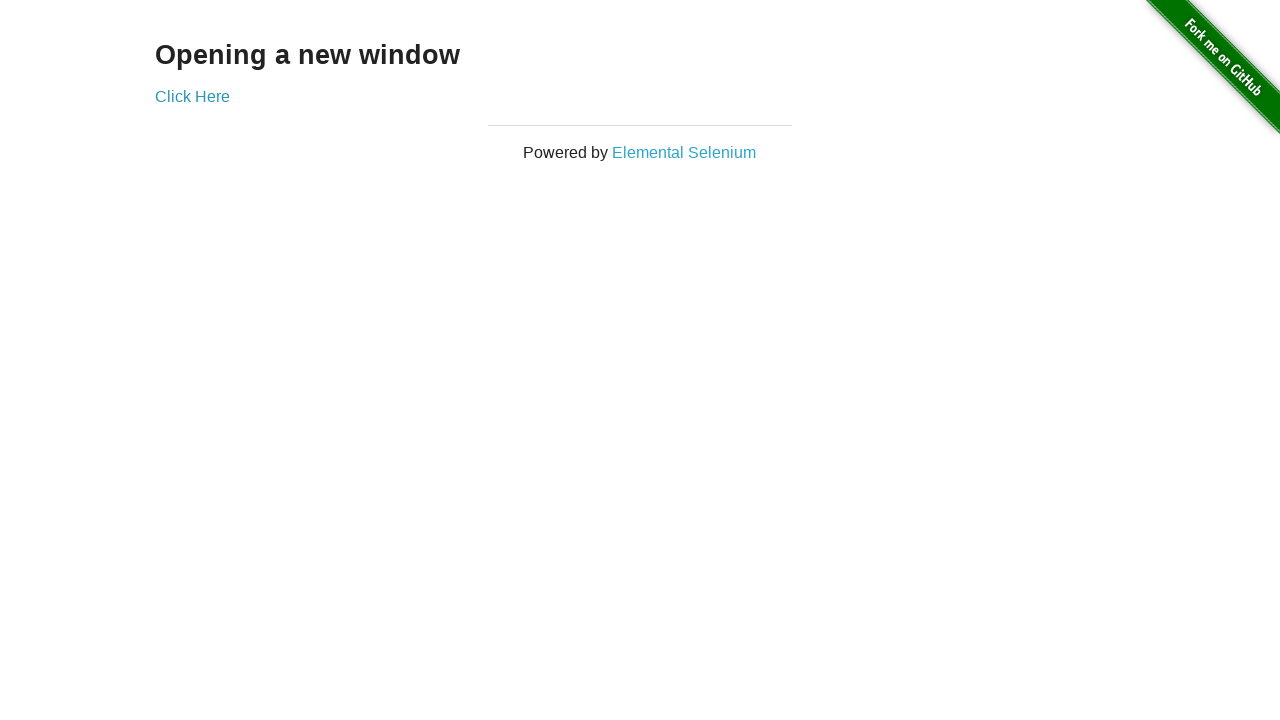